Tests hover and click action chain on navigation element

Starting URL: https://www.w3schools.com/

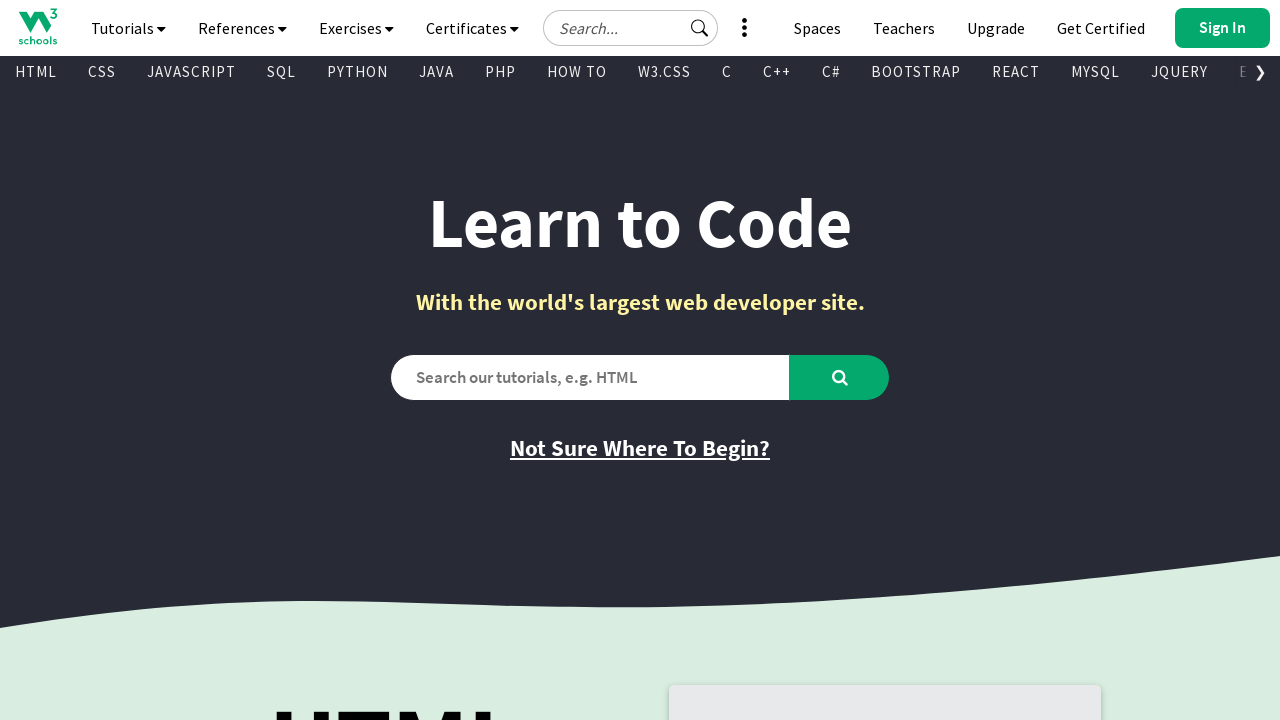

Navigated to https://www.w3schools.com/
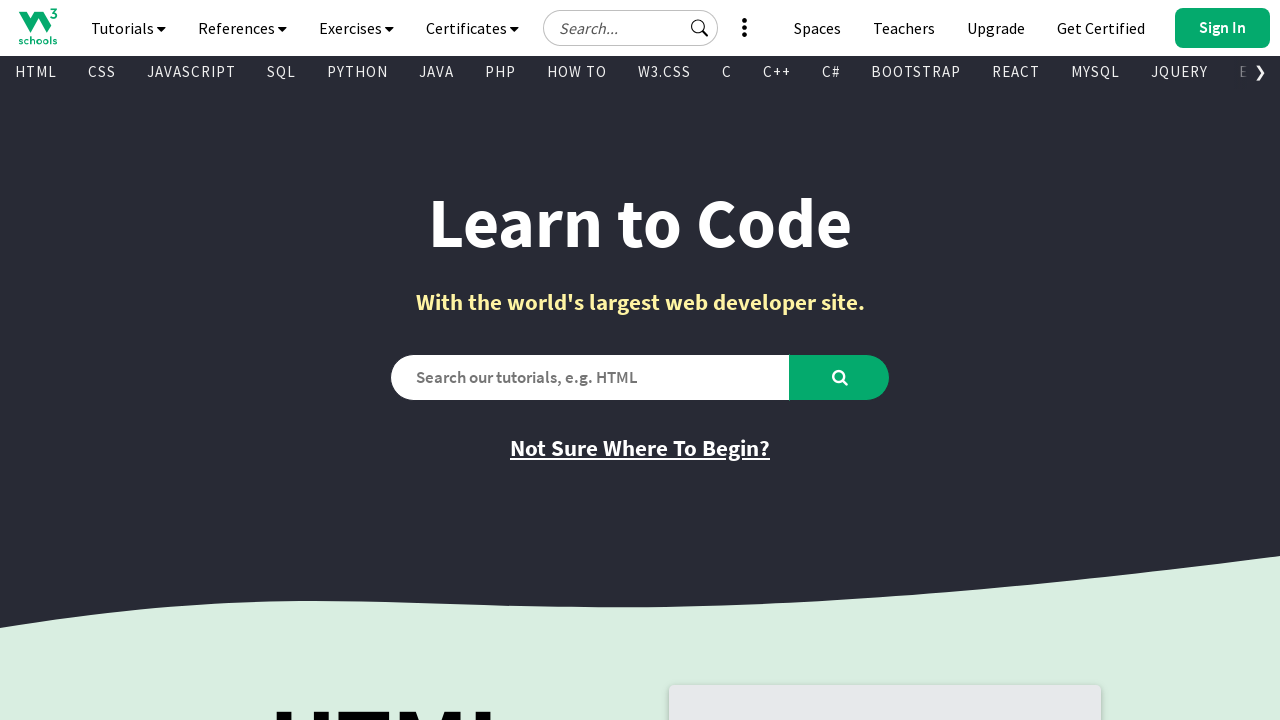

Hovered over tutorials navigation element at (128, 28) on #navbtn_tutorials
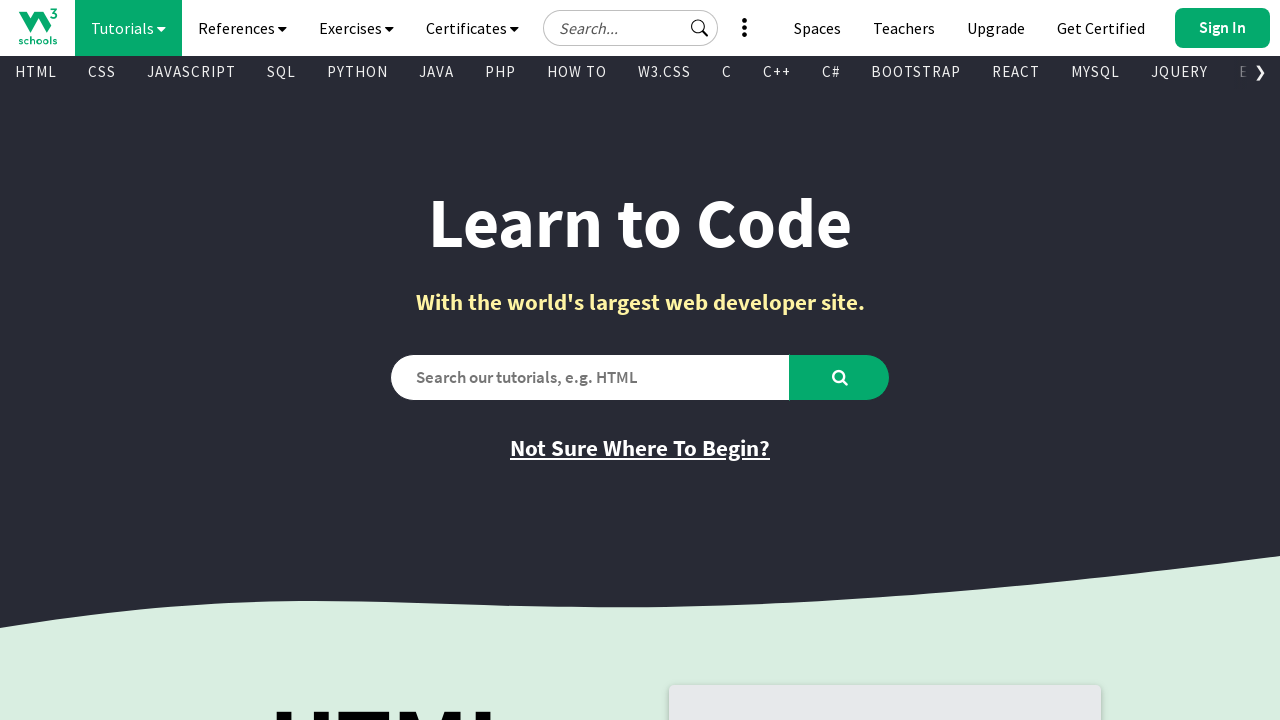

Clicked tutorials navigation element at (128, 28) on #navbtn_tutorials
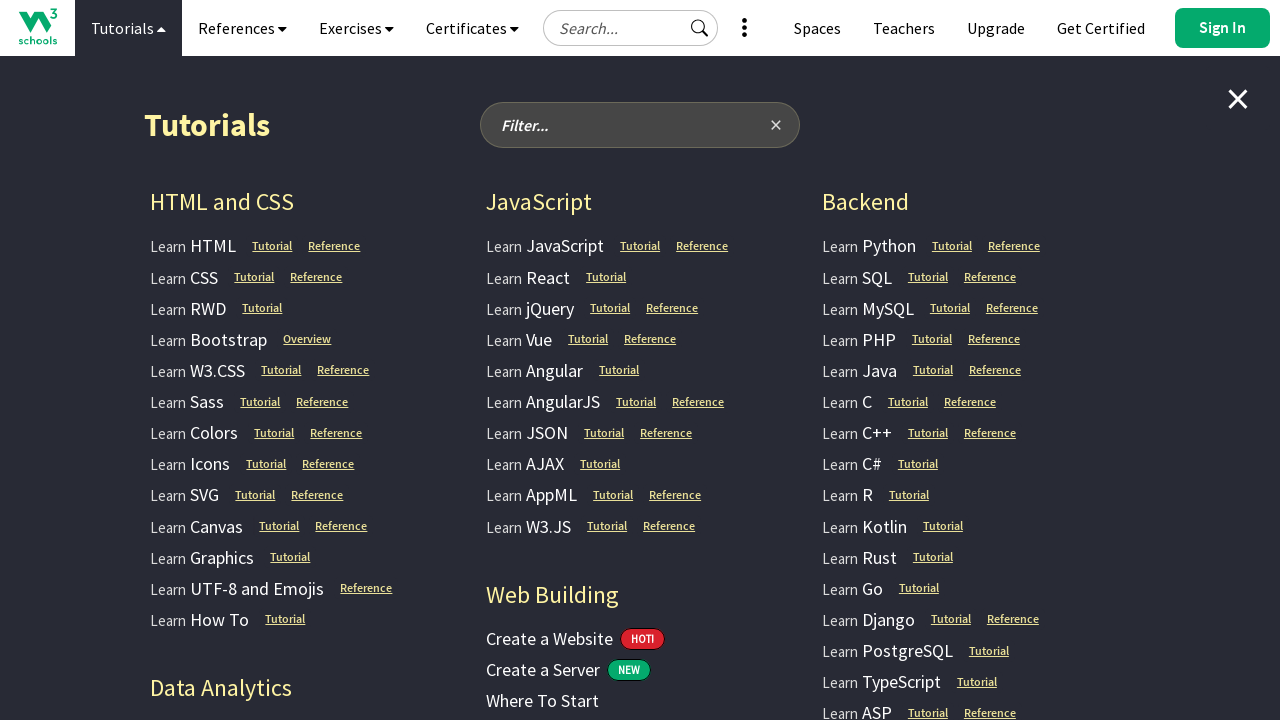

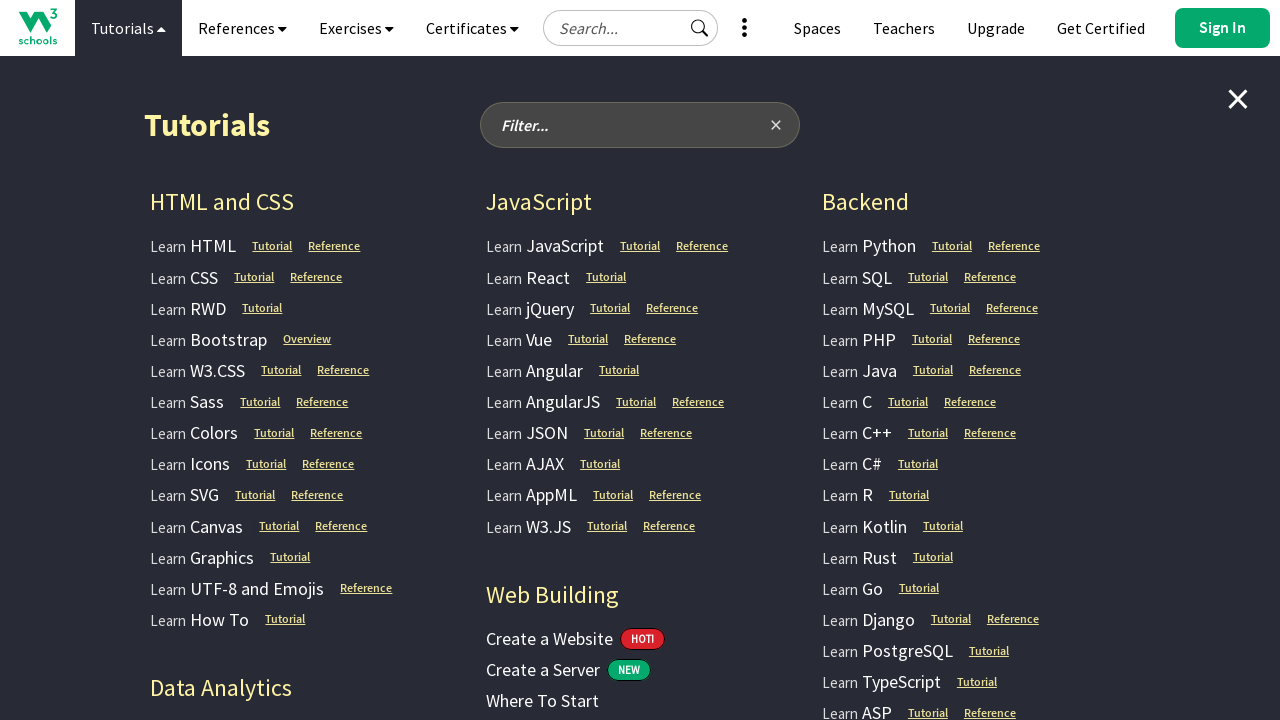